Tests default checkbox and radio button functionality by clicking a checkbox, clicking a radio button, verifying selections, then testing that checkboxes can be unchecked while radio buttons stay selected when clicked again

Starting URL: https://automationfc.github.io/multiple-fields/

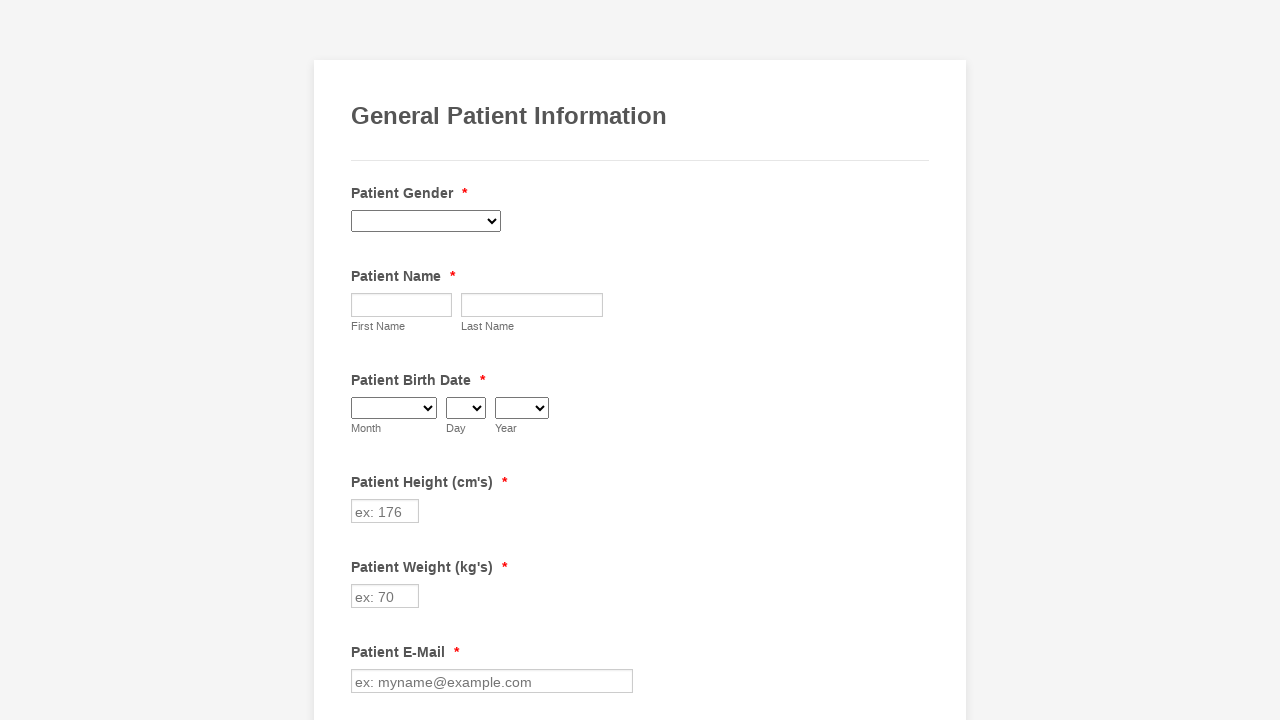

Clicked 'Diabetes' checkbox at (362, 360) on xpath=//label[contains(text(),'Diabetes')]/preceding-sibling::input
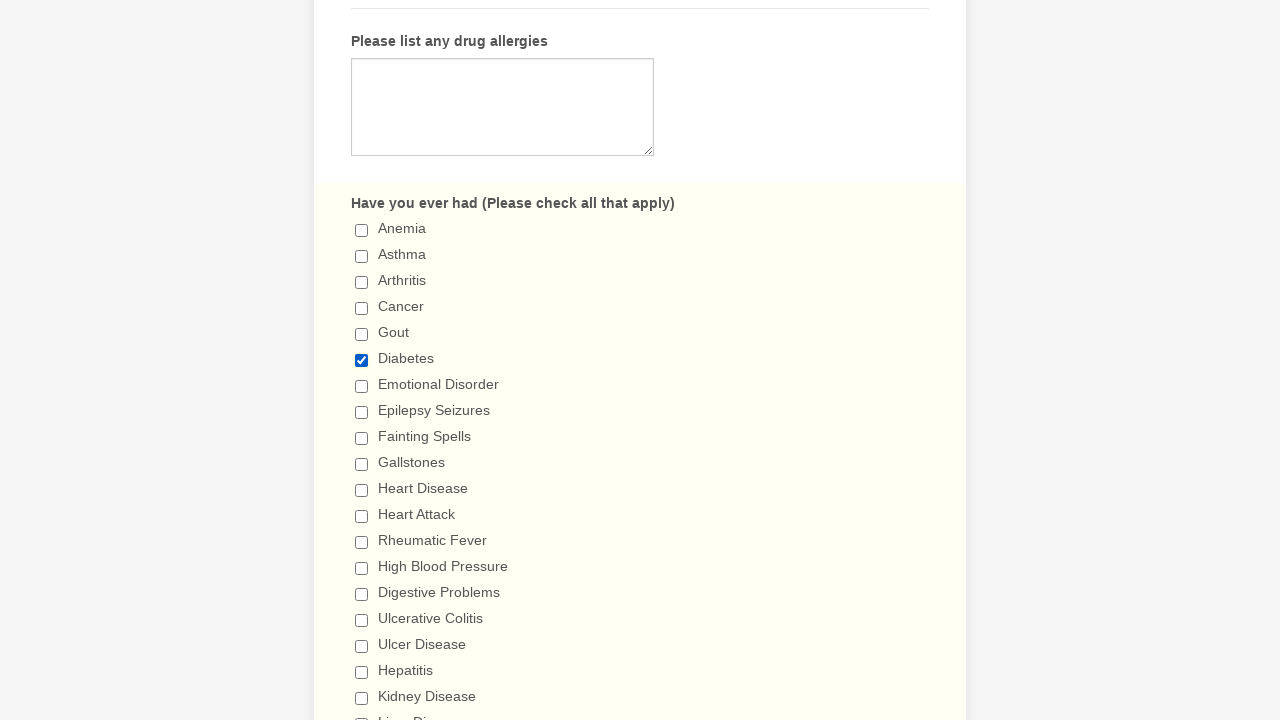

Clicked 'I don't drink' radio button at (362, 361) on //label[contains(text(),"I don't drink")]/preceding-sibling::input
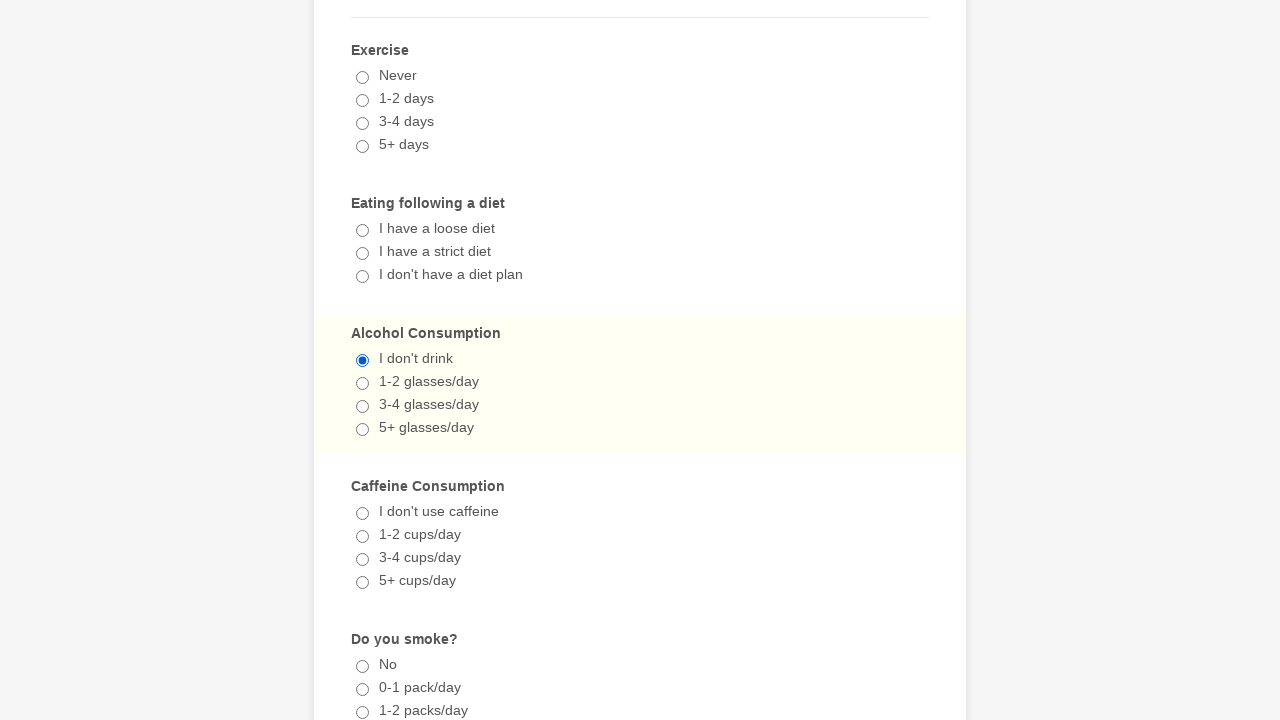

Verified 'Diabetes' checkbox is checked
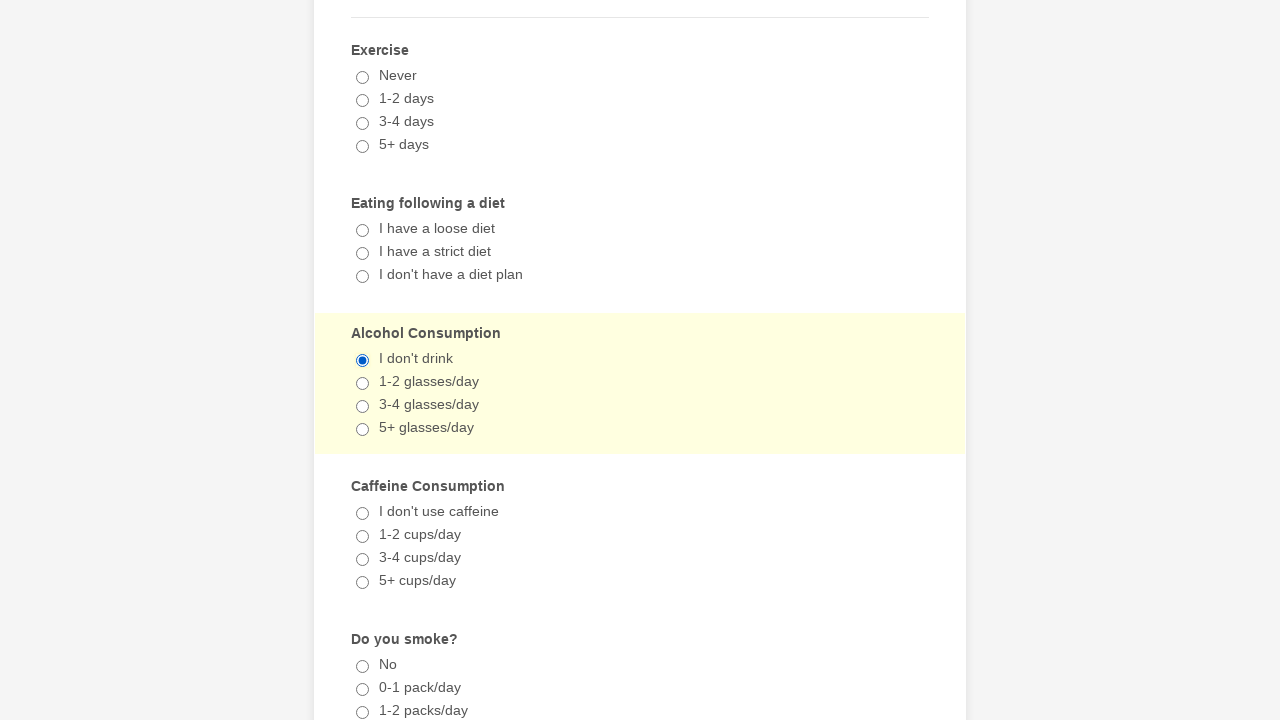

Verified 'I don't drink' radio button is checked
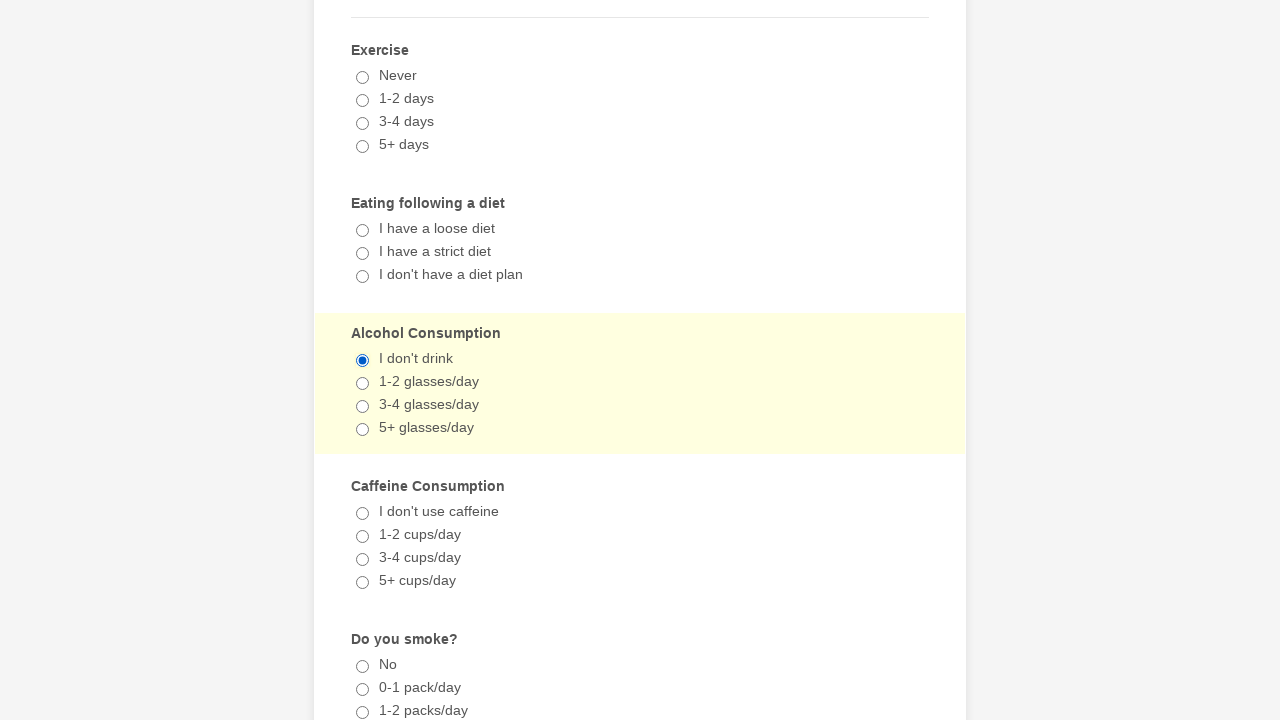

Clicked 'Diabetes' checkbox again to uncheck it at (362, 360) on xpath=//label[contains(text(),'Diabetes')]/preceding-sibling::input
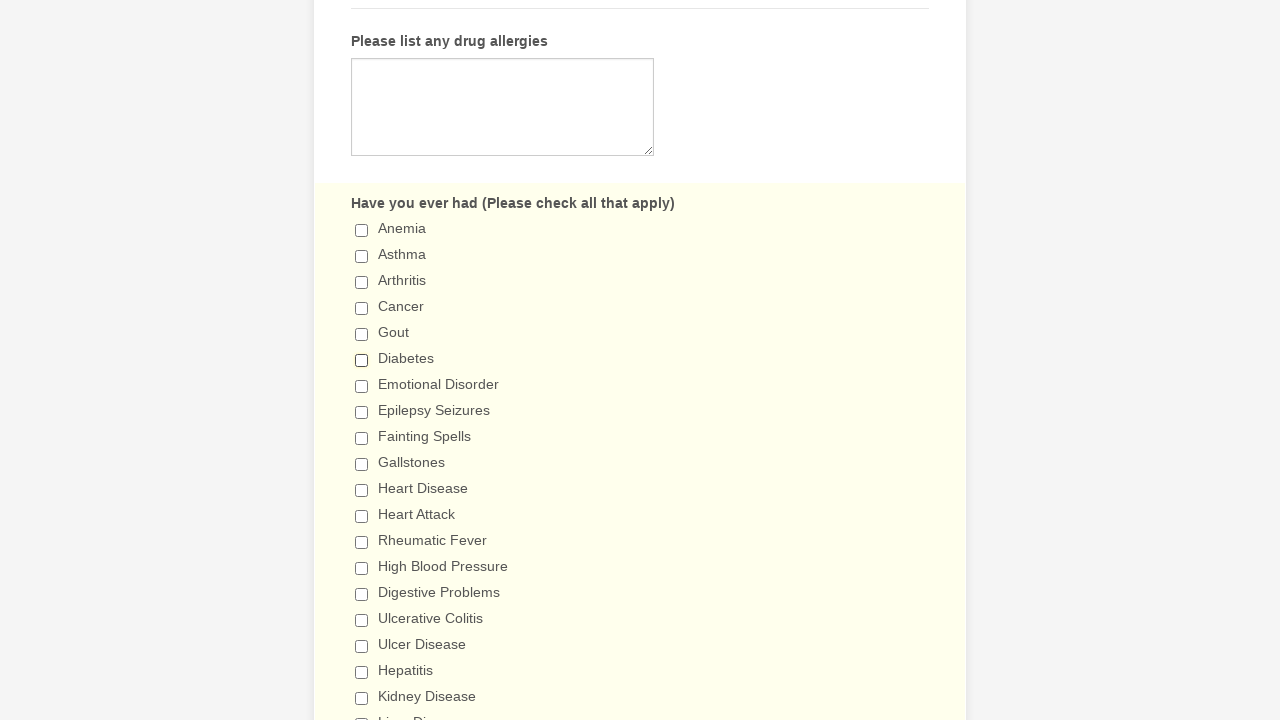

Verified 'Diabetes' checkbox is now unchecked
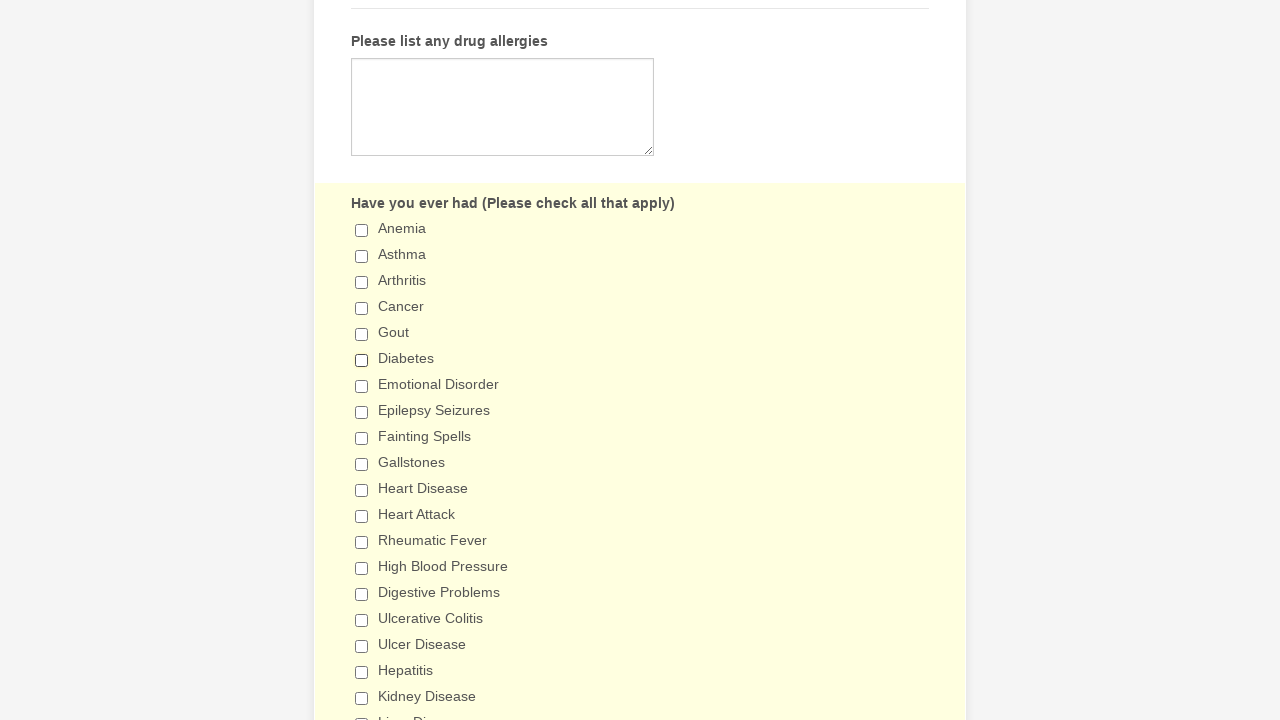

Clicked 'I don't drink' radio button again at (362, 361) on //label[contains(text(),"I don't drink")]/preceding-sibling::input
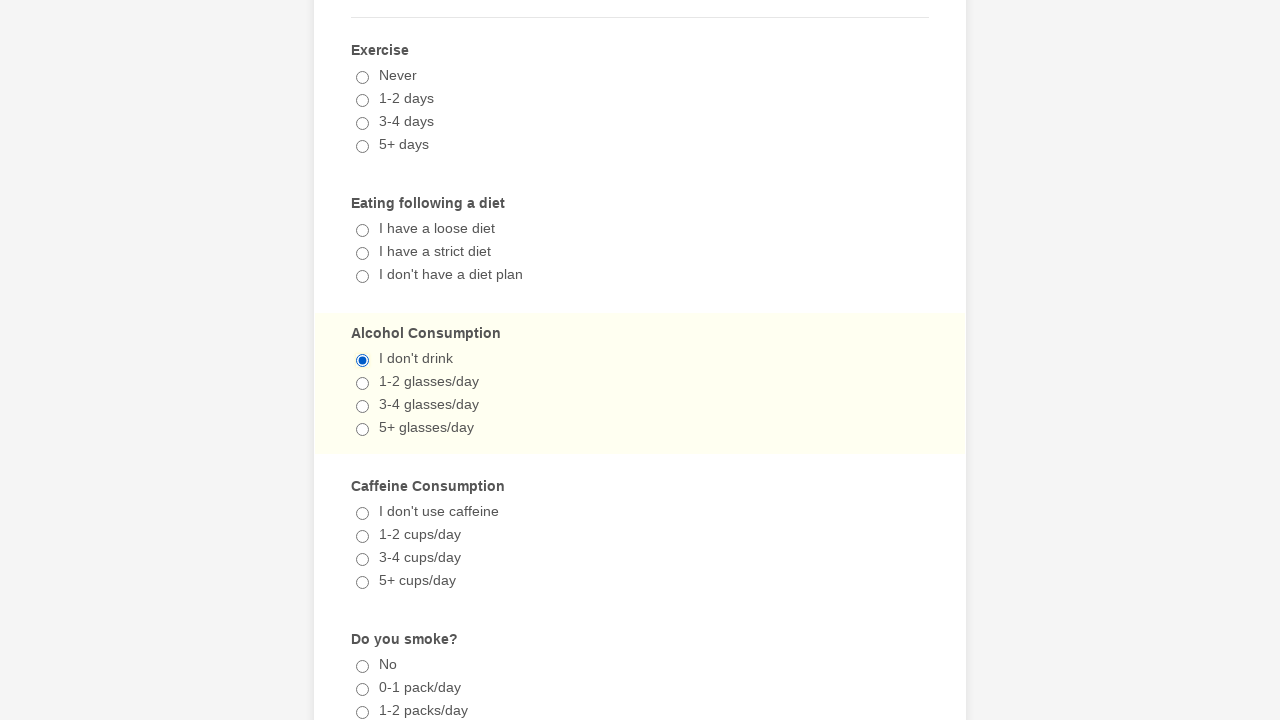

Verified 'I don't drink' radio button remains checked
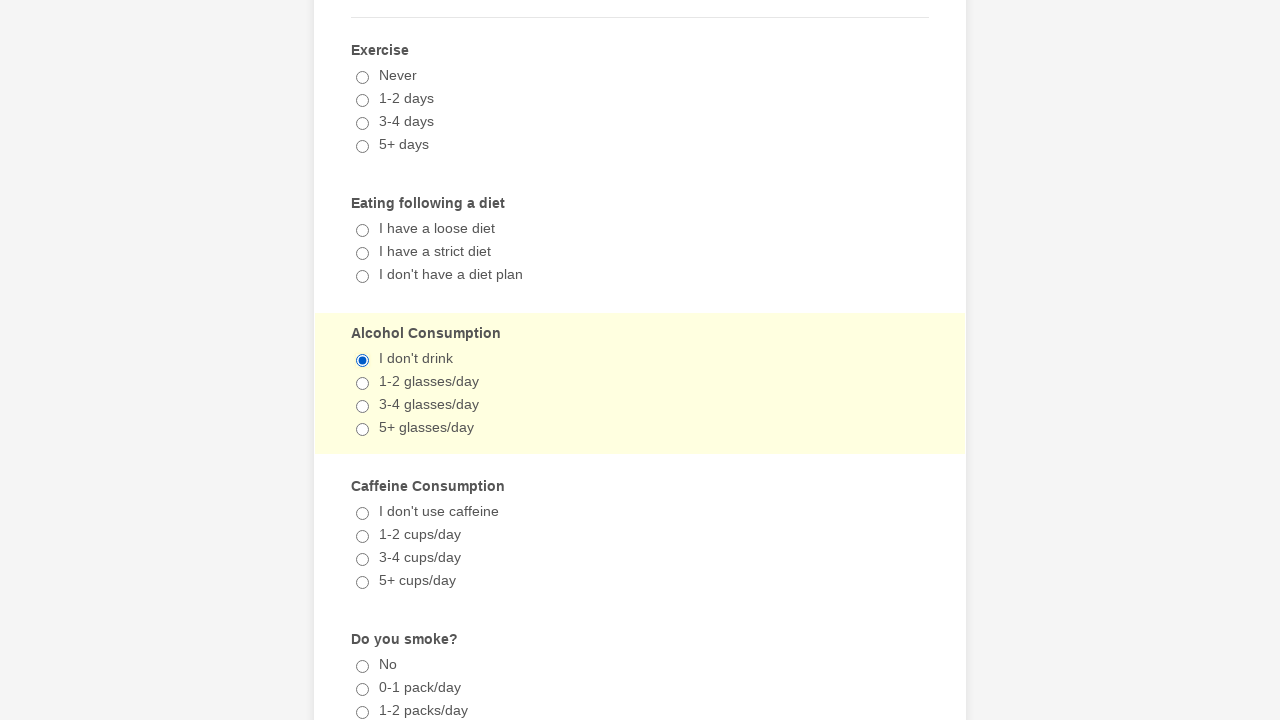

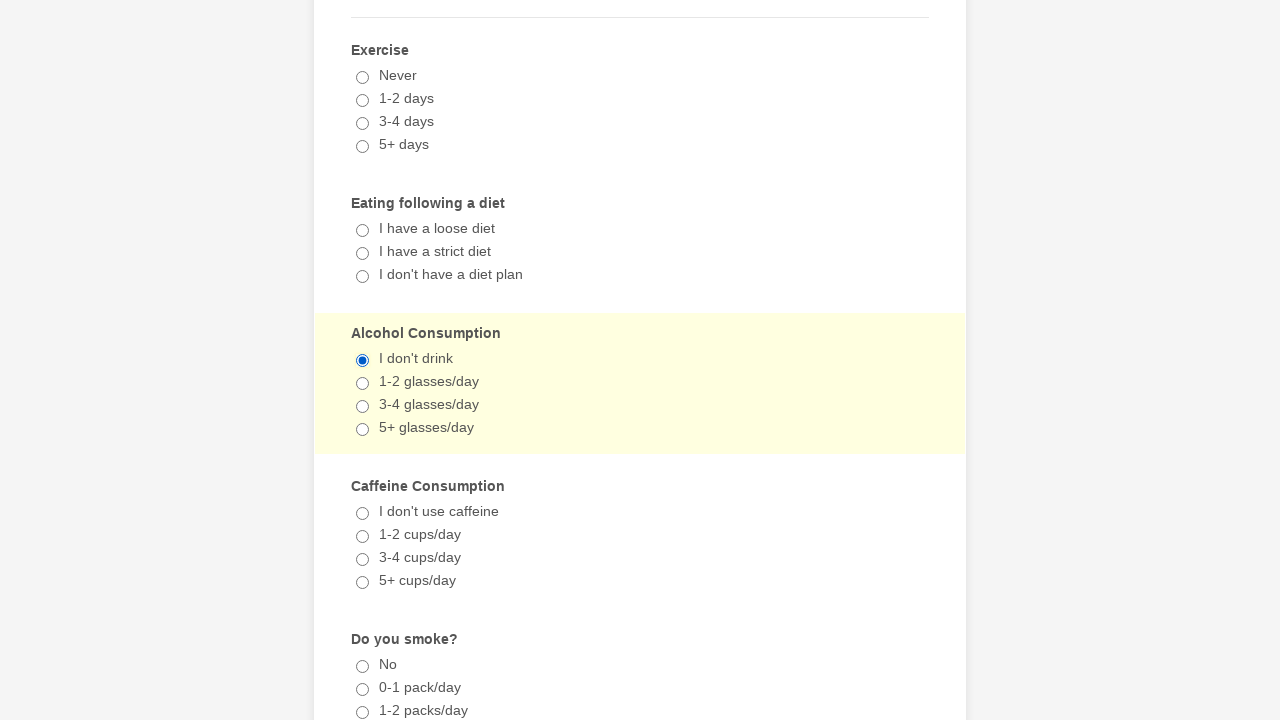